Tests nested frames functionality by navigating to the Nested Frames page, switching through frame hierarchy (top frame then middle frame), and verifying content is accessible within the nested frame structure.

Starting URL: https://the-internet.herokuapp.com/

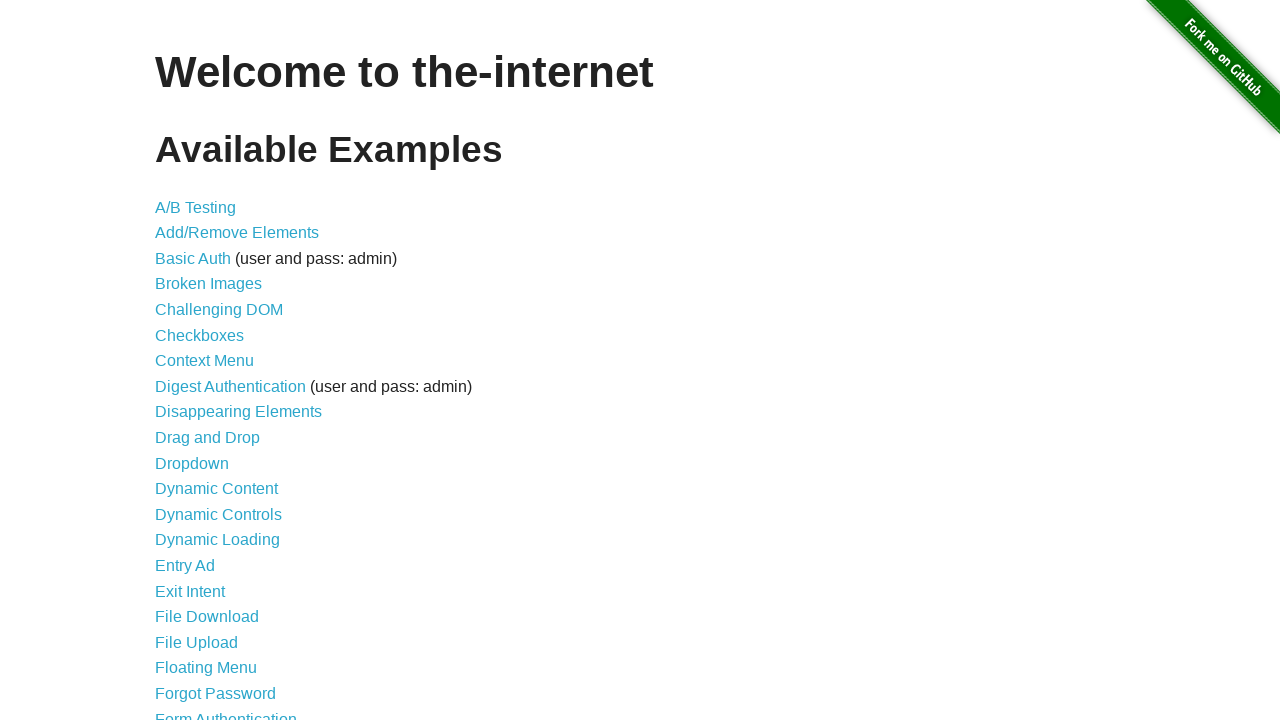

Clicked on 'Nested Frames' link at (210, 395) on text=Nested Frames
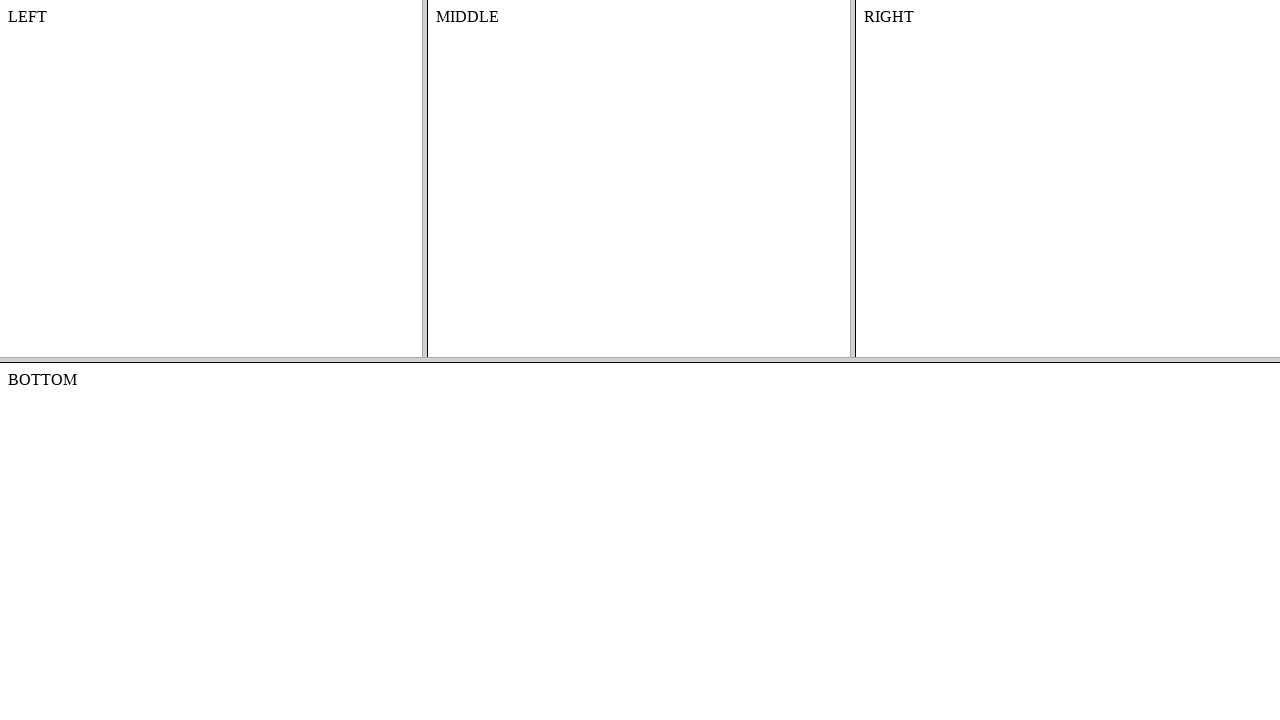

Waited for frames page to fully load
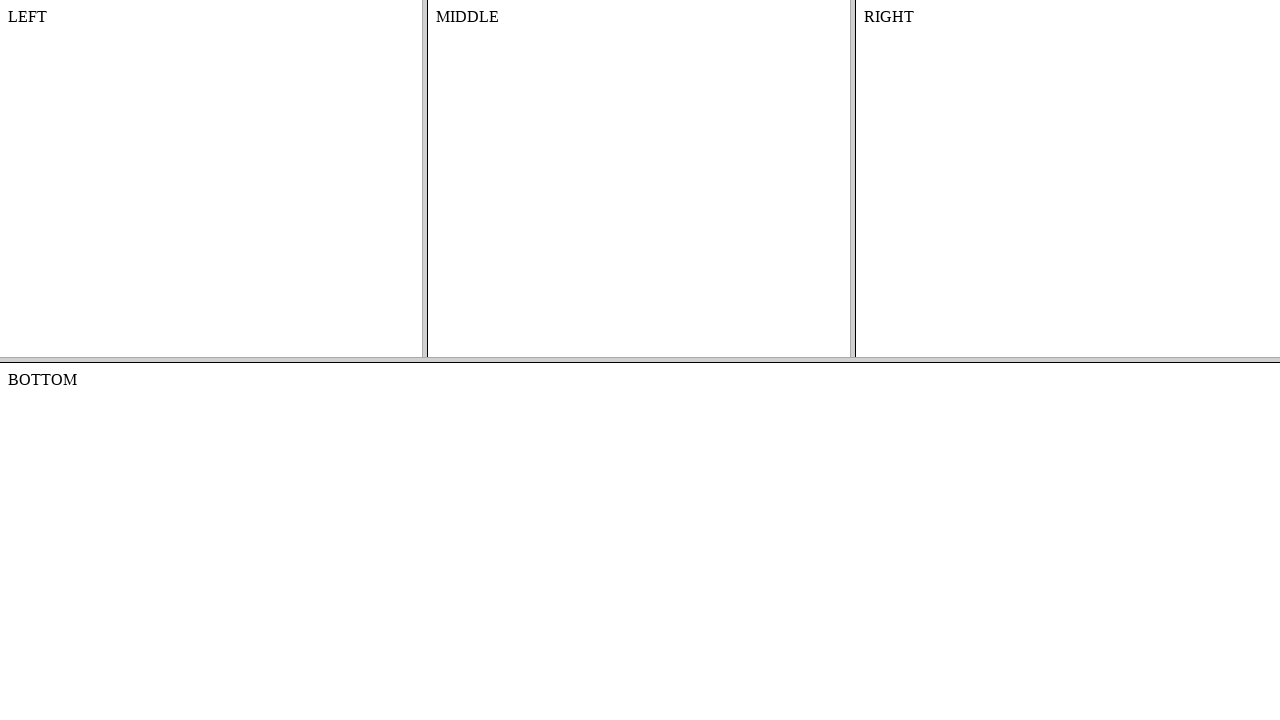

Located the top frame (frame-top)
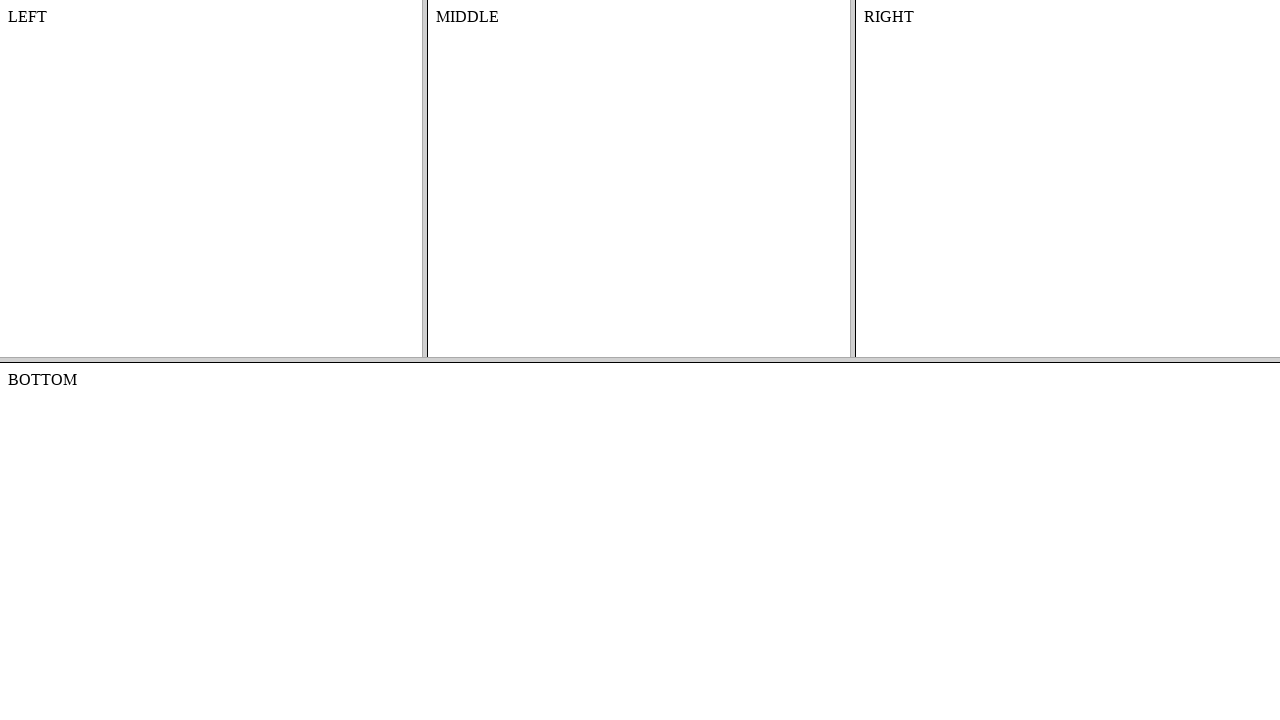

Located the middle frame nested within frame-top
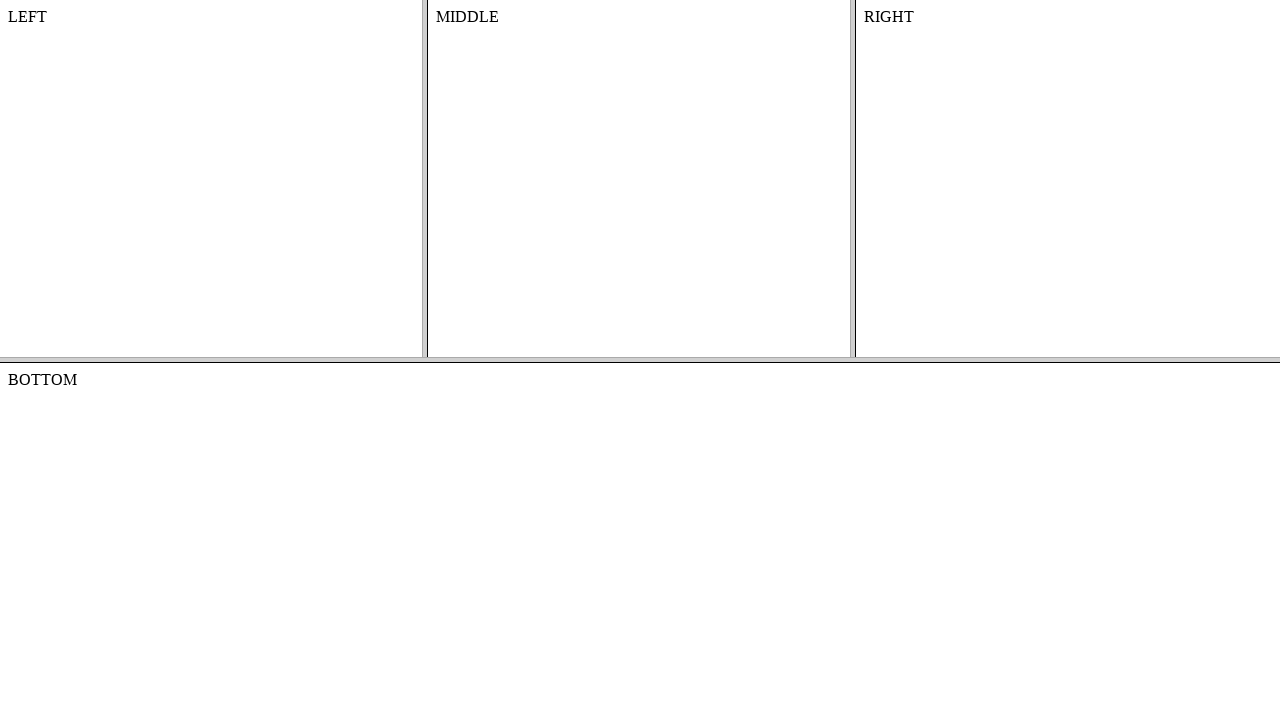

Retrieved content text from the middle frame
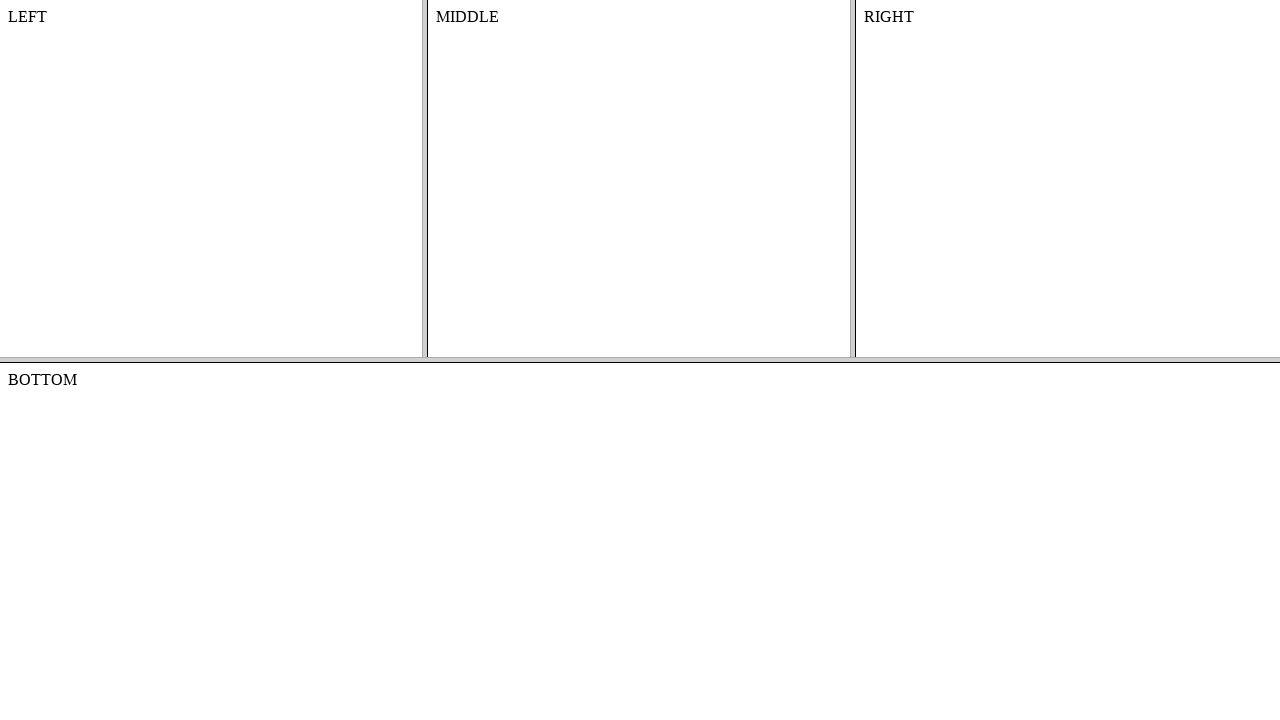

Verified that content is accessible in the nested frame structure
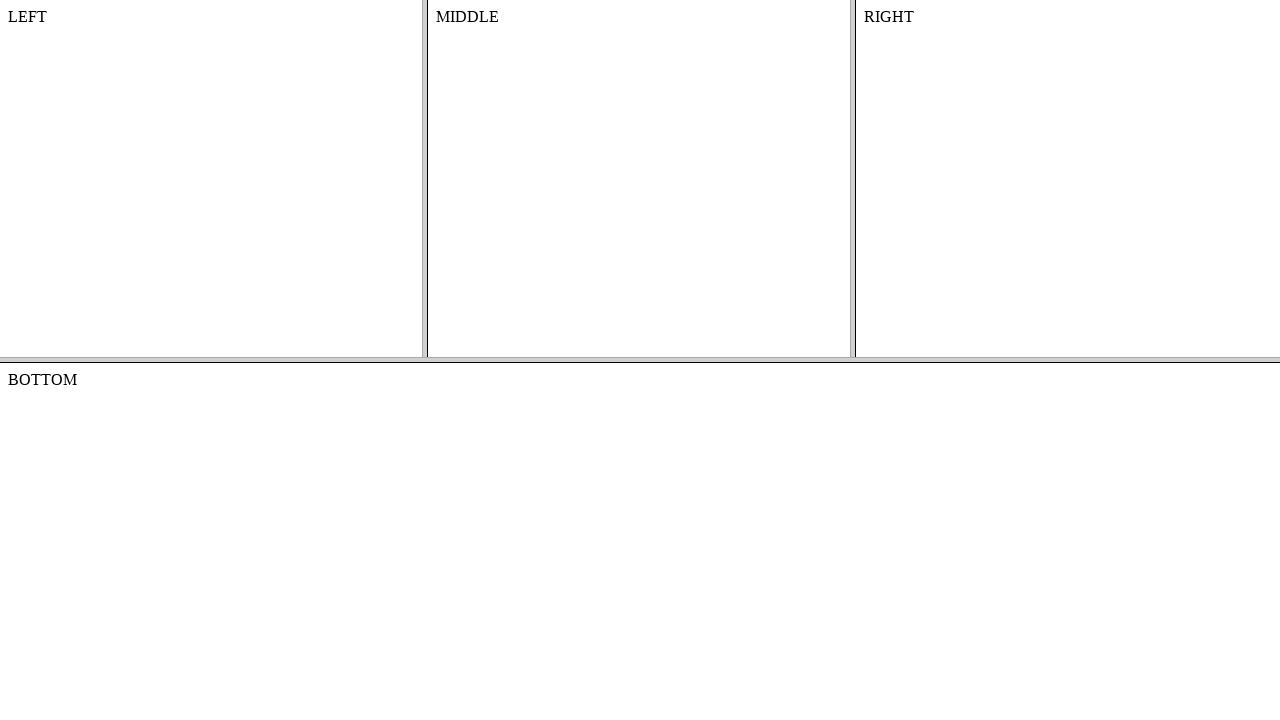

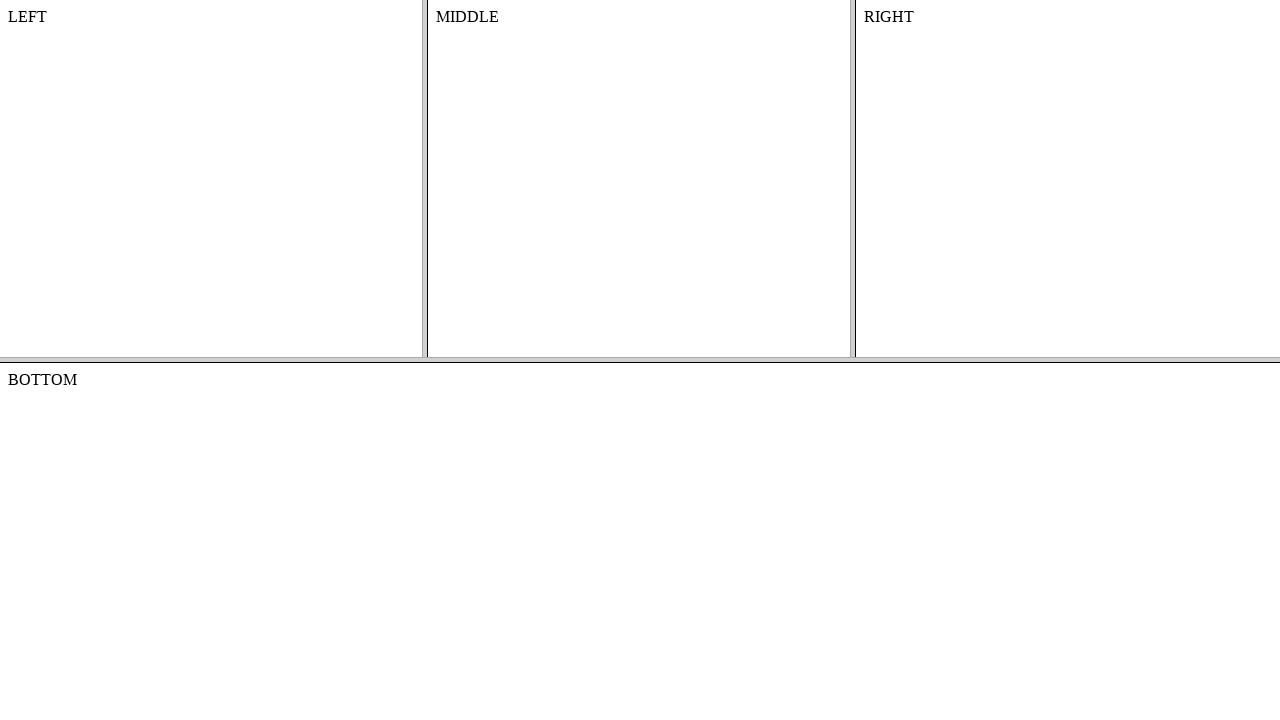